Verifies that the page has a button element and clicks it

Starting URL: https://dvd035.github.io/joke-teller/

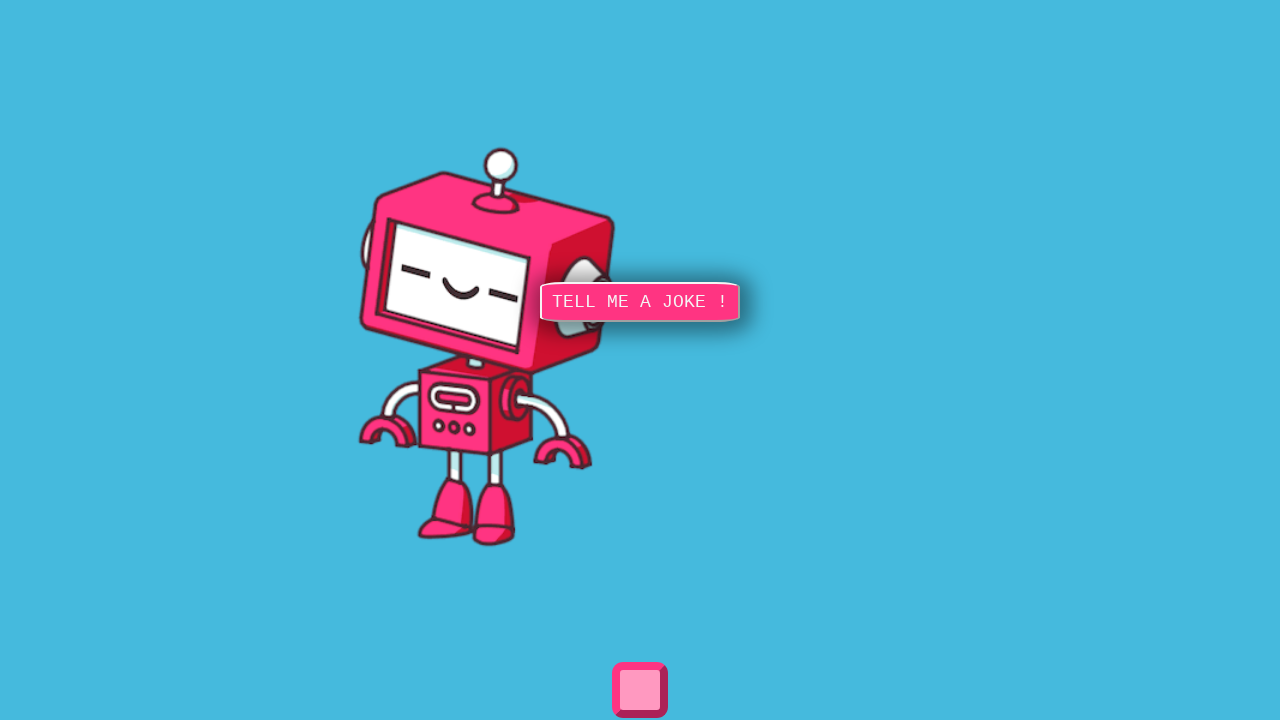

Located button element with ID 'button'
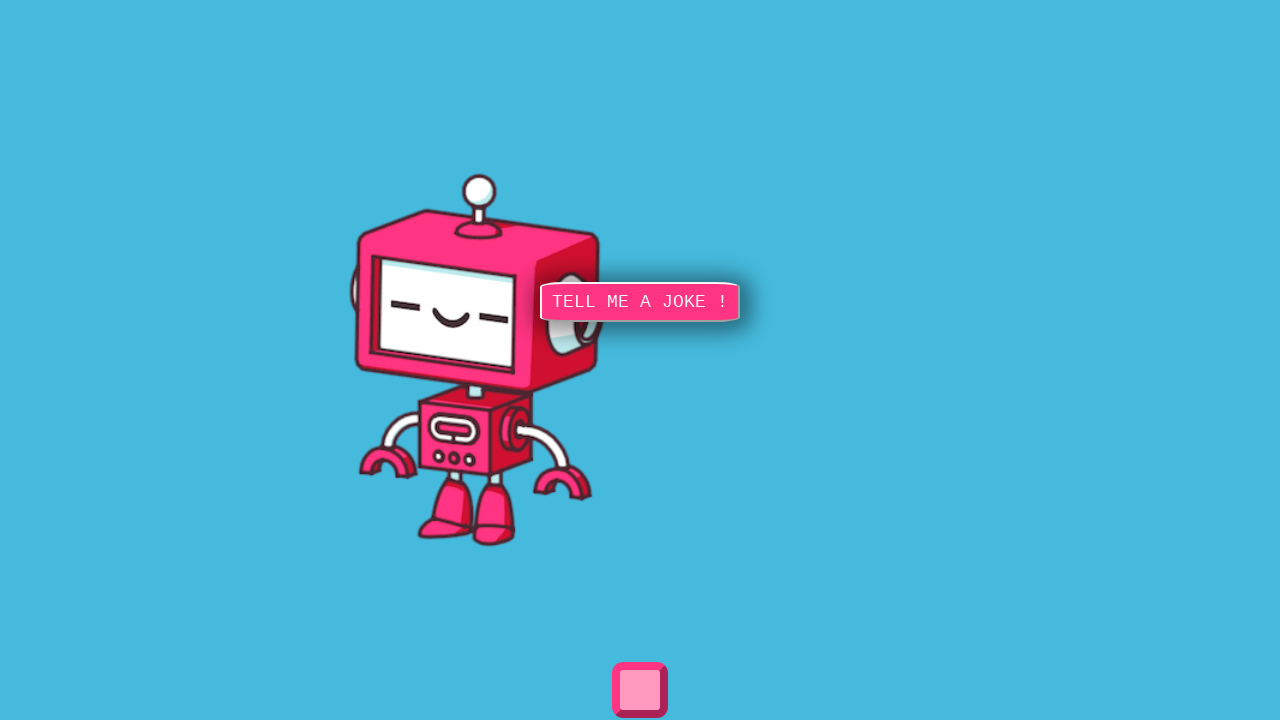

Verified button element is present and not empty
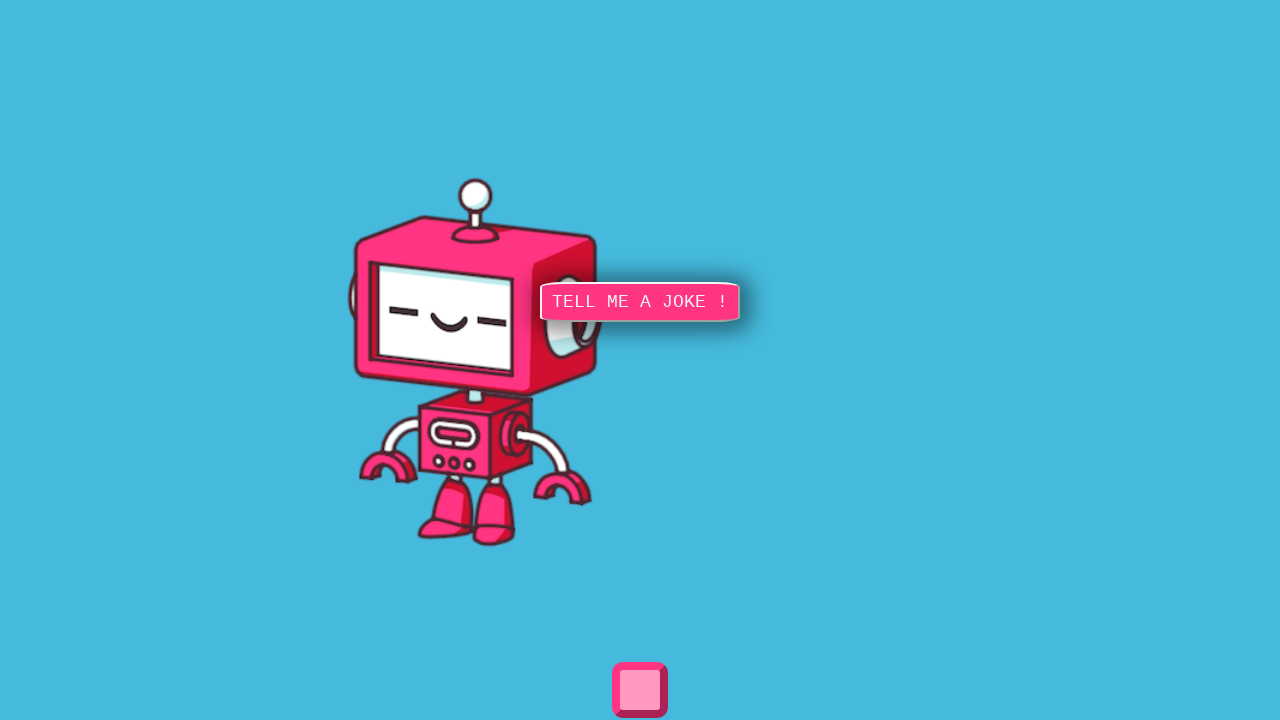

Clicked the button element at (640, 302) on #button
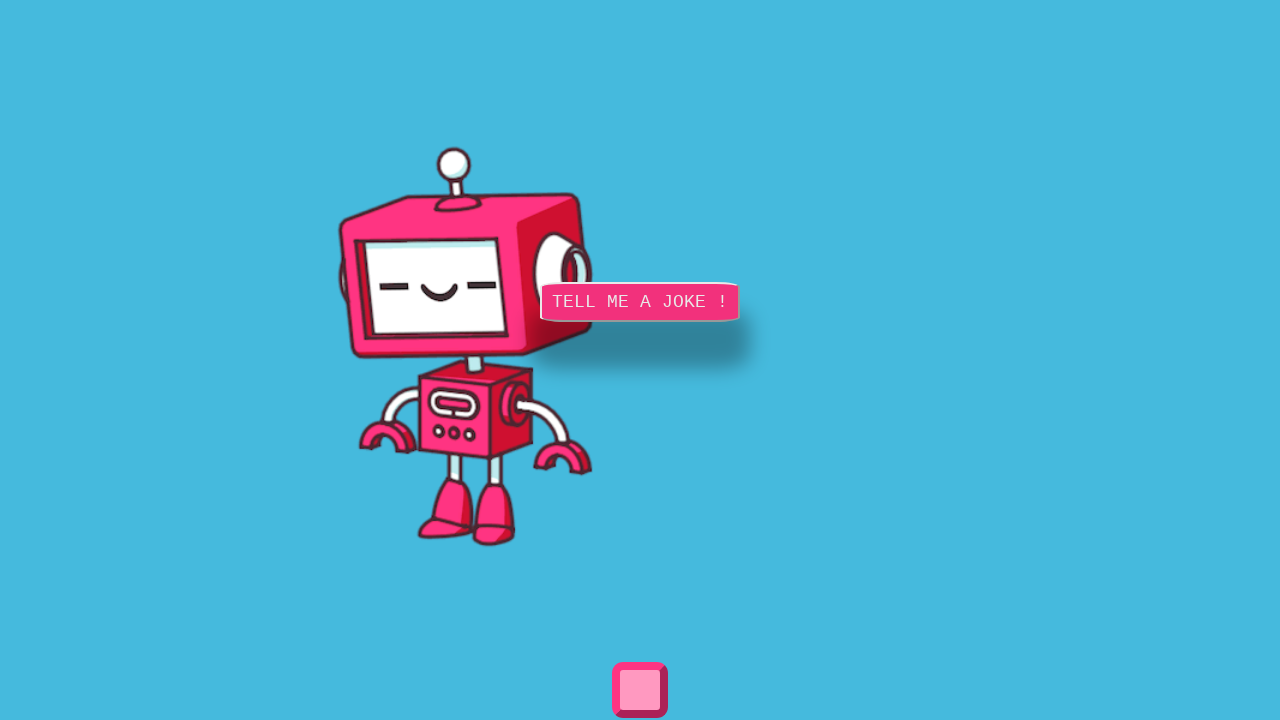

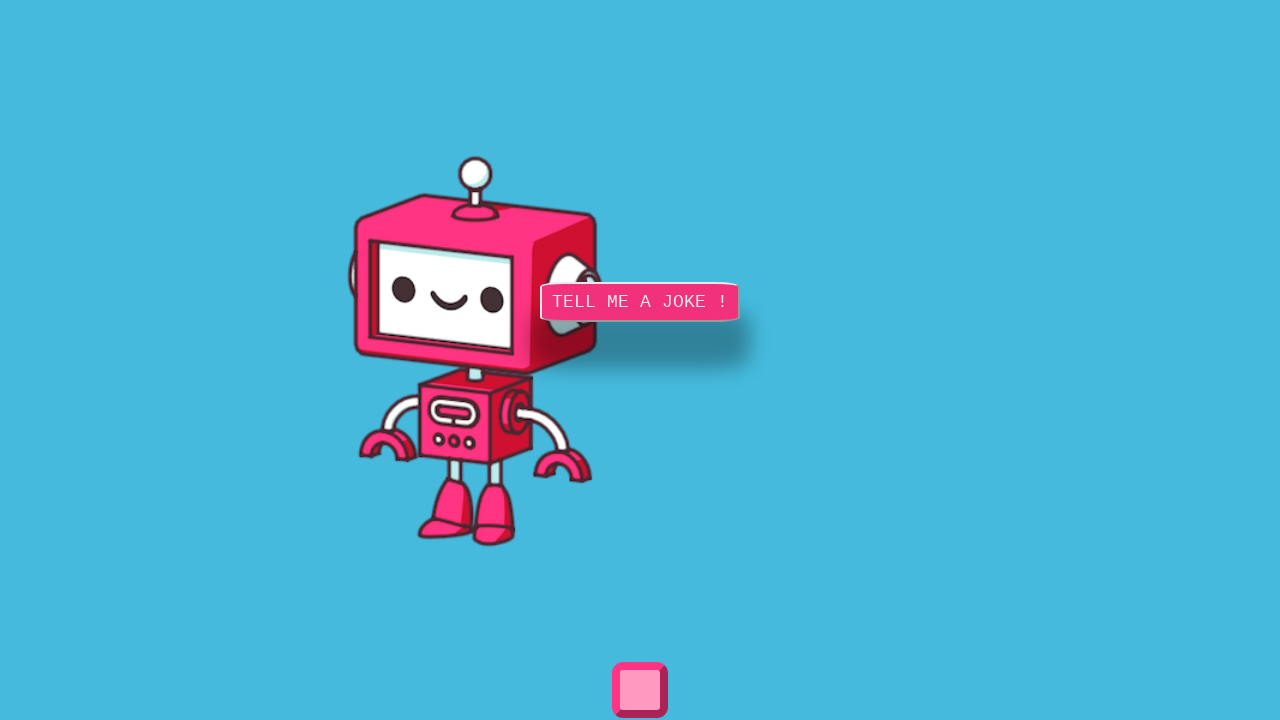